Tests calendar/datepicker interaction by clicking on the datepicker input field to open the calendar widget, then selecting a specific date (23) from the available dates.

Starting URL: https://seleniumpractise.blogspot.com/2016/08/how-to-handle-calendar-in-selenium.html

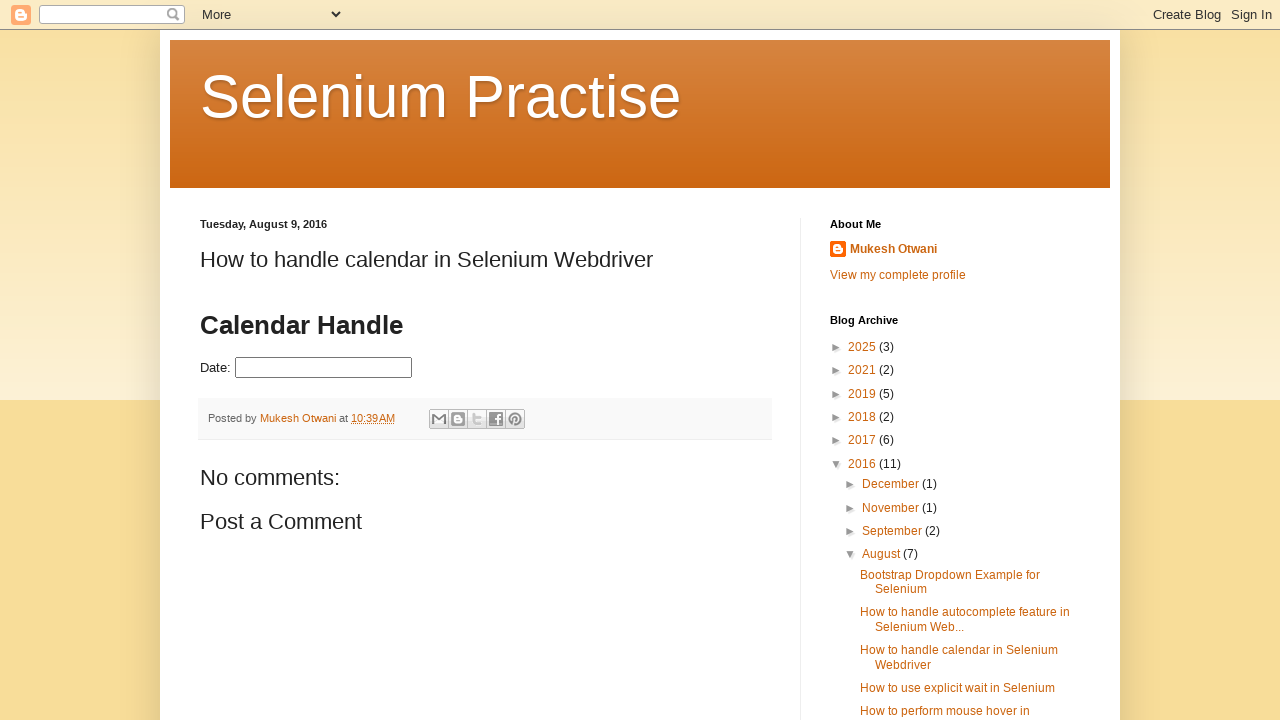

Clicked on datepicker input field to open calendar widget at (324, 368) on input#datepicker
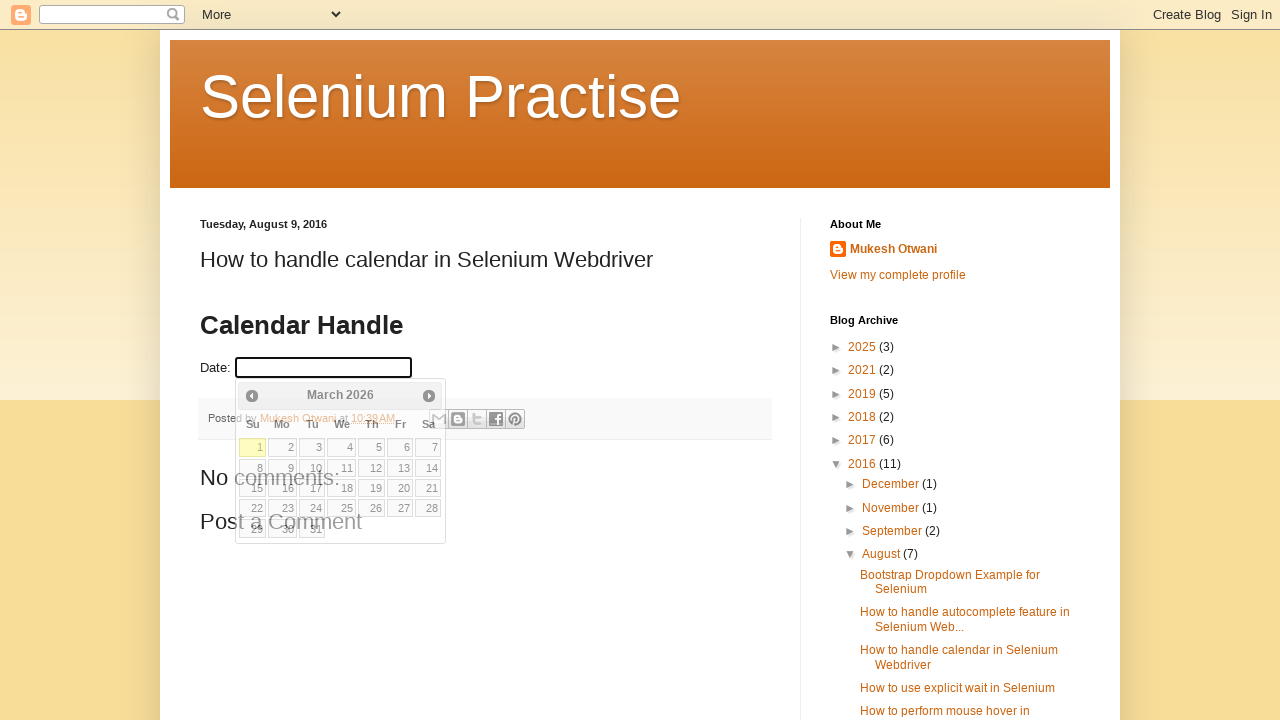

Calendar widget appeared and loaded
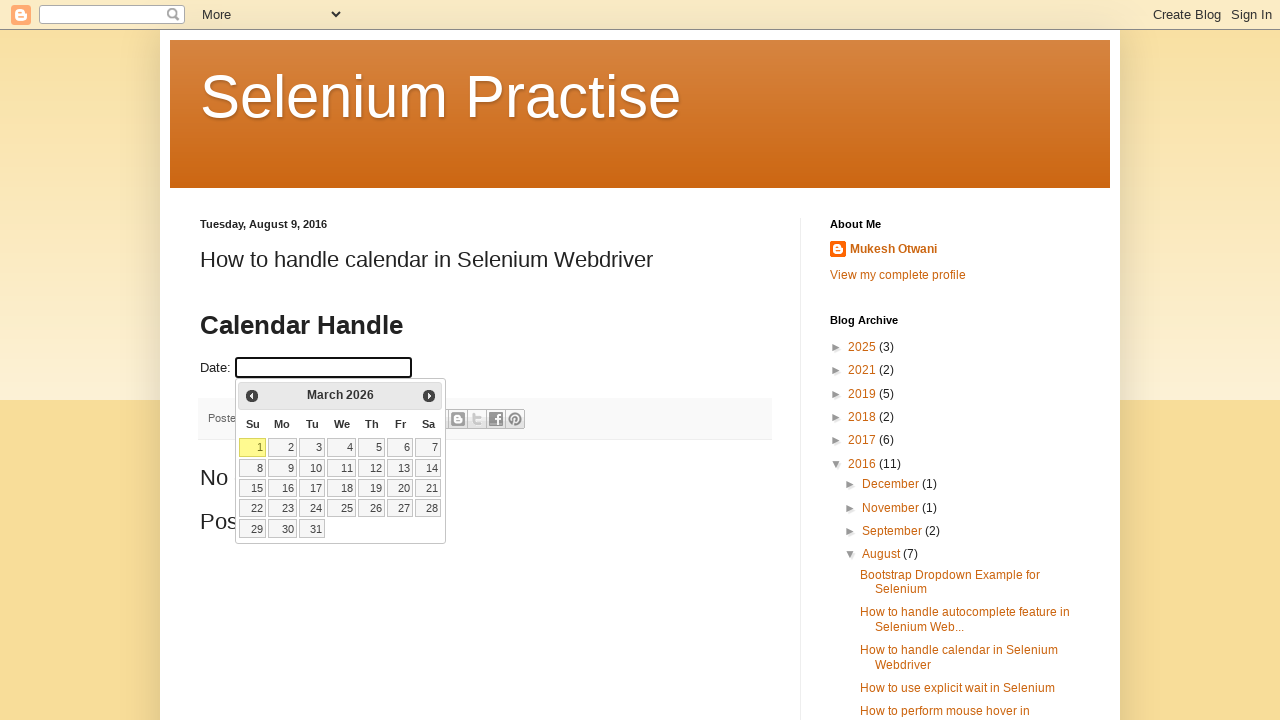

Located all date elements in the calendar
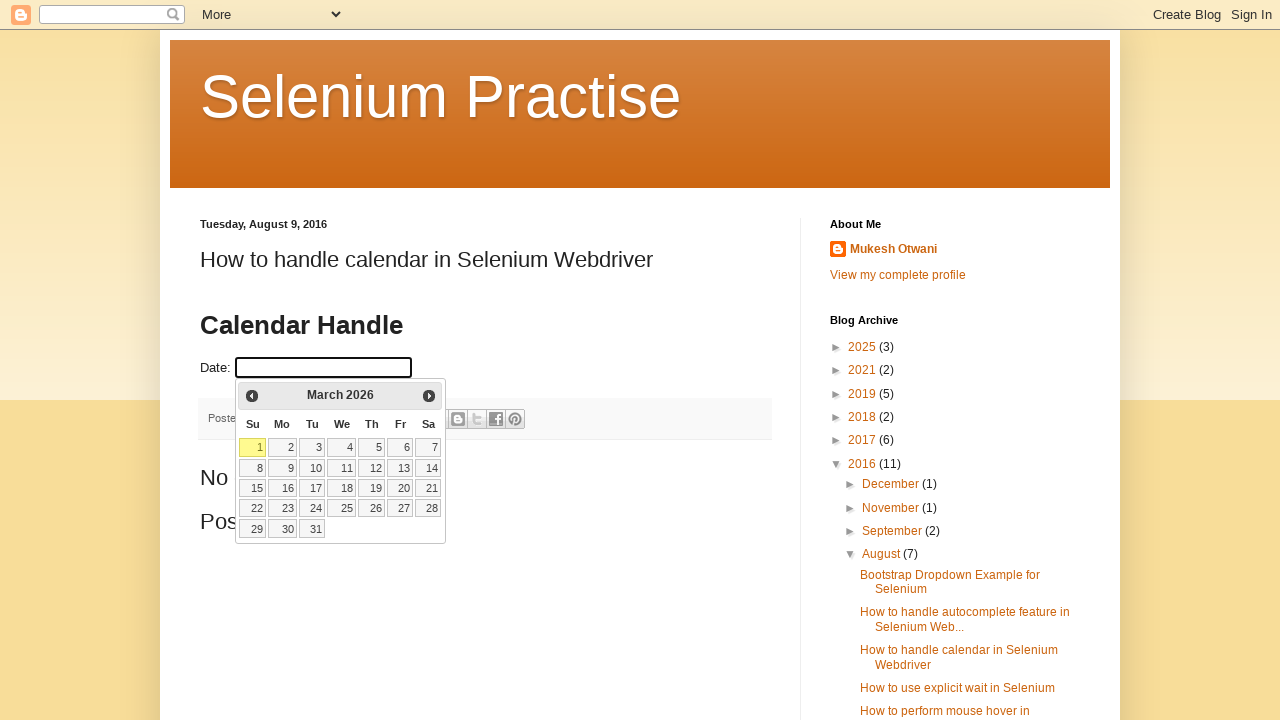

Found 31 date elements in calendar
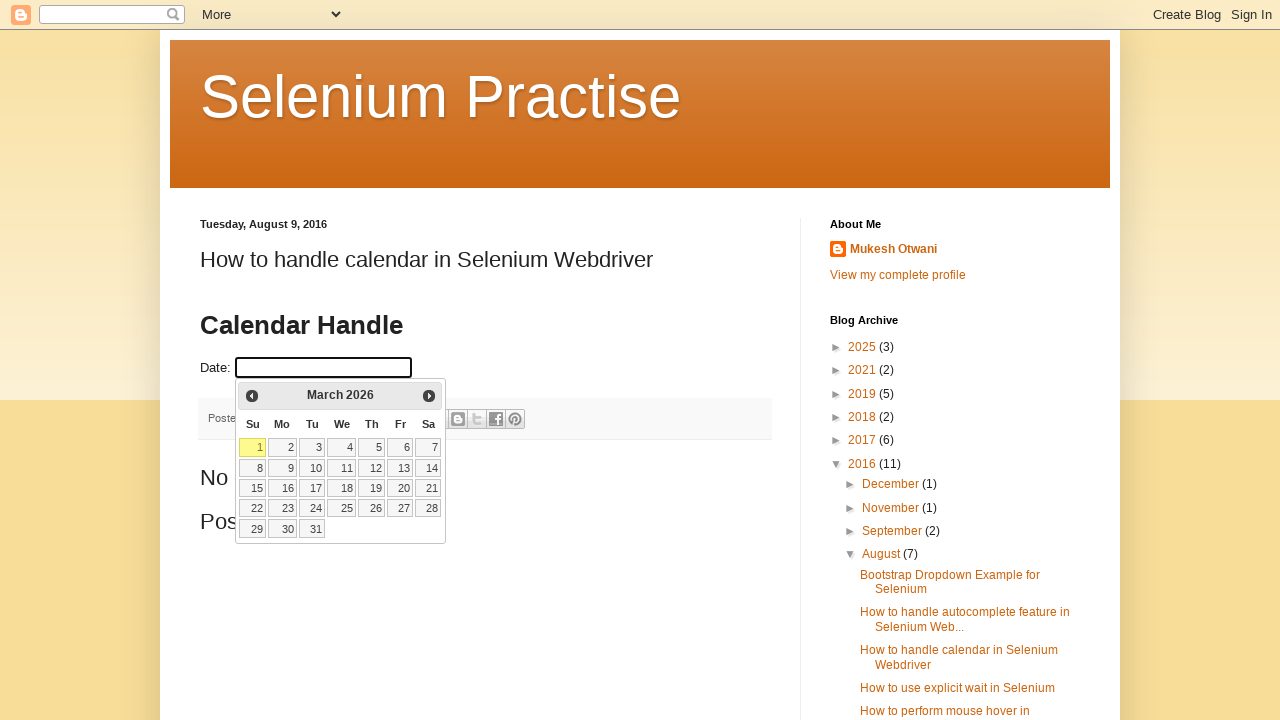

Selected date 23 from the calendar at (282, 508) on table.ui-datepicker-calendar tbody td a >> nth=22
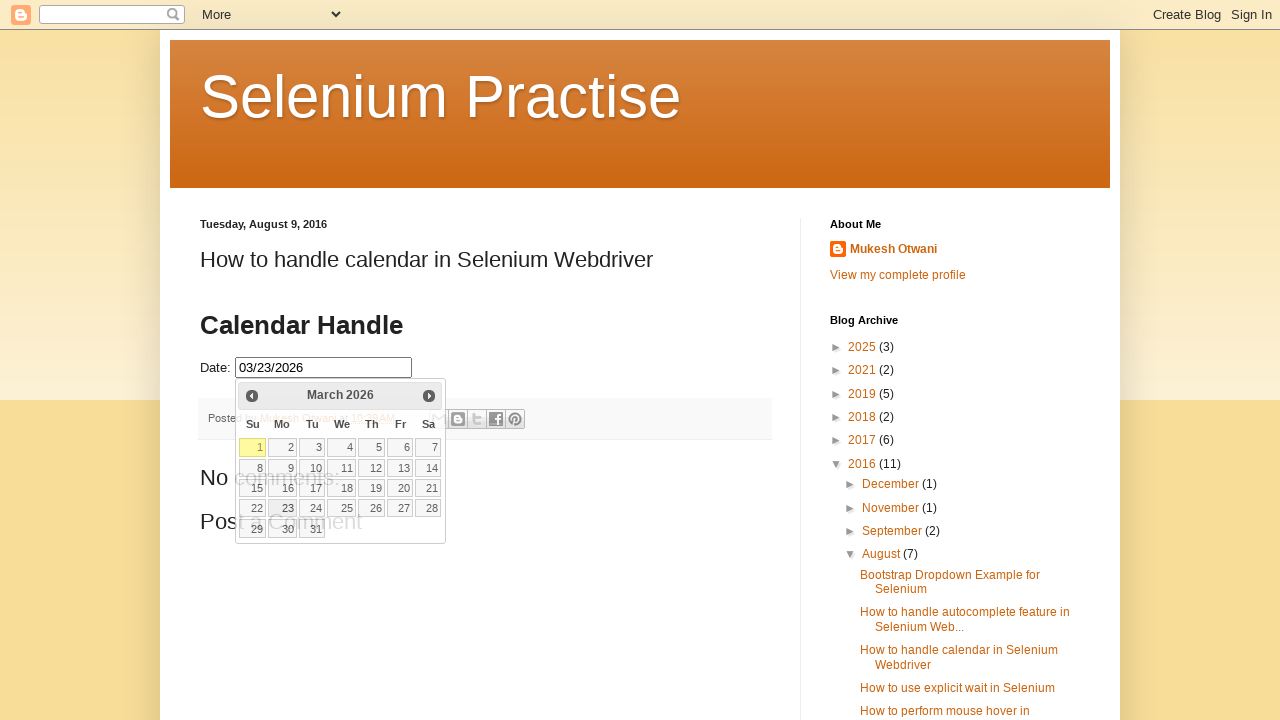

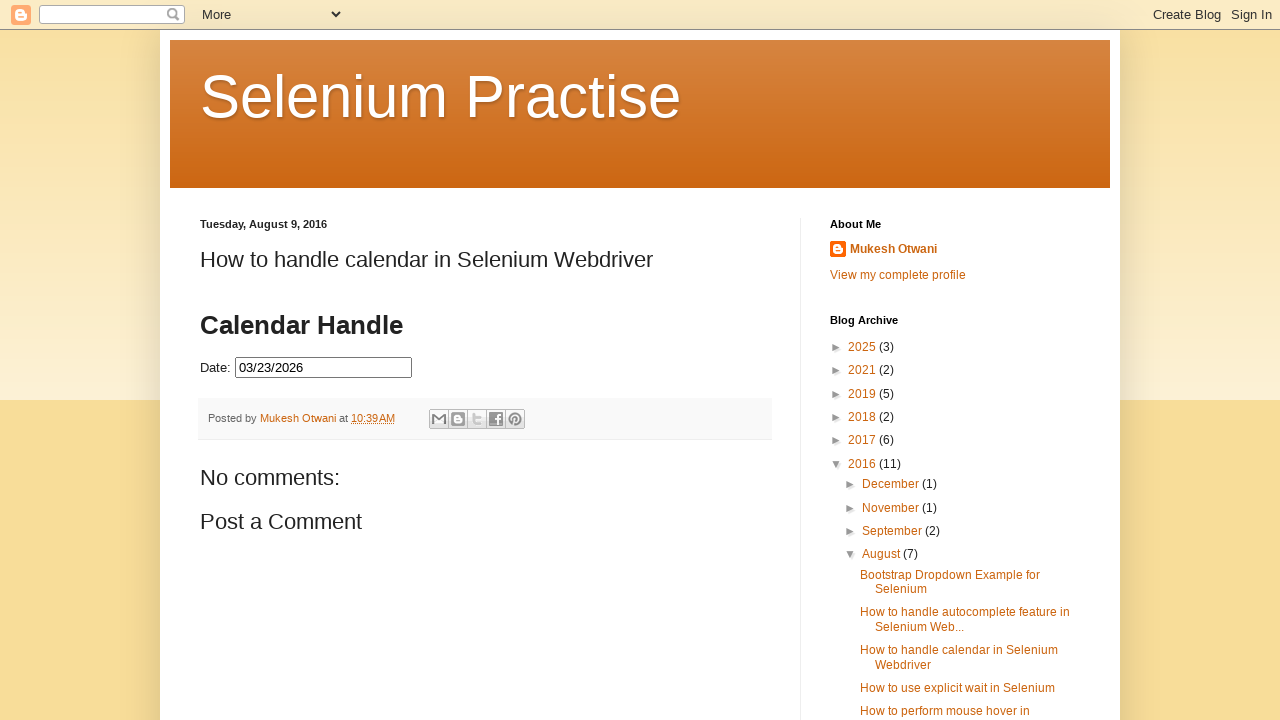